Tests that completed items are removed when clicking the Clear completed button

Starting URL: https://demo.playwright.dev/todomvc

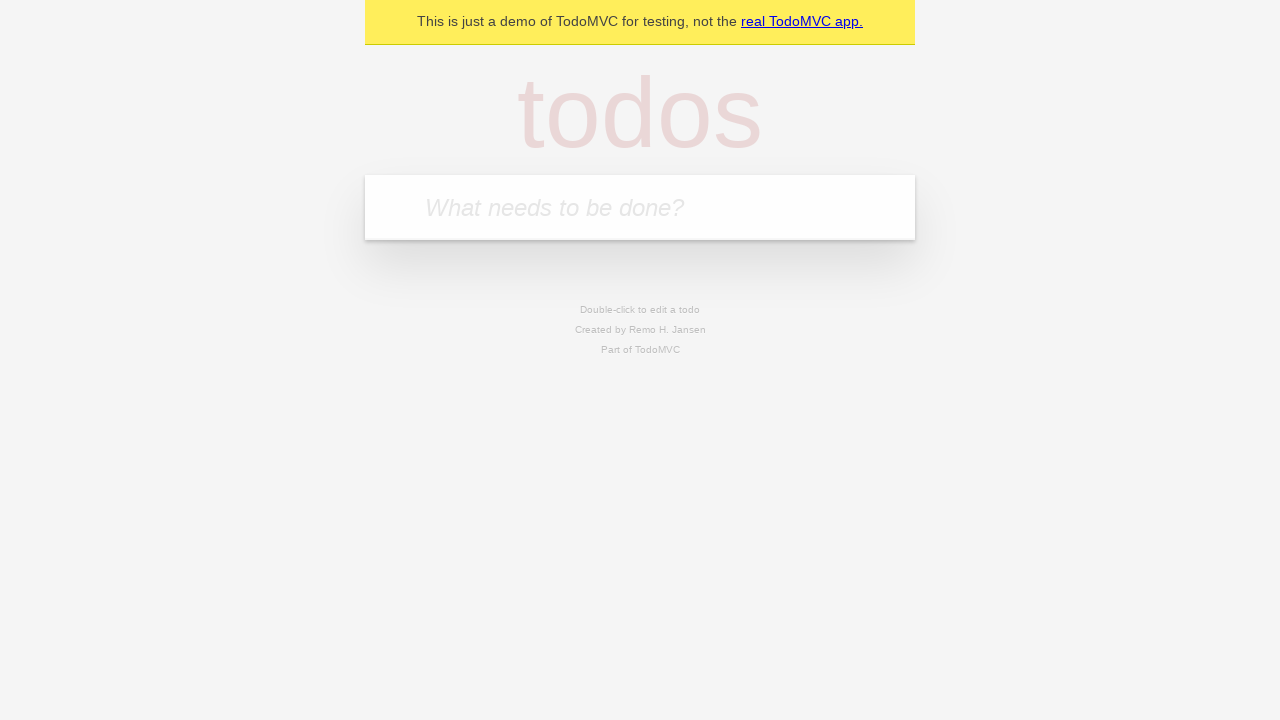

Filled todo input with 'buy some cheese' on internal:attr=[placeholder="What needs to be done?"i]
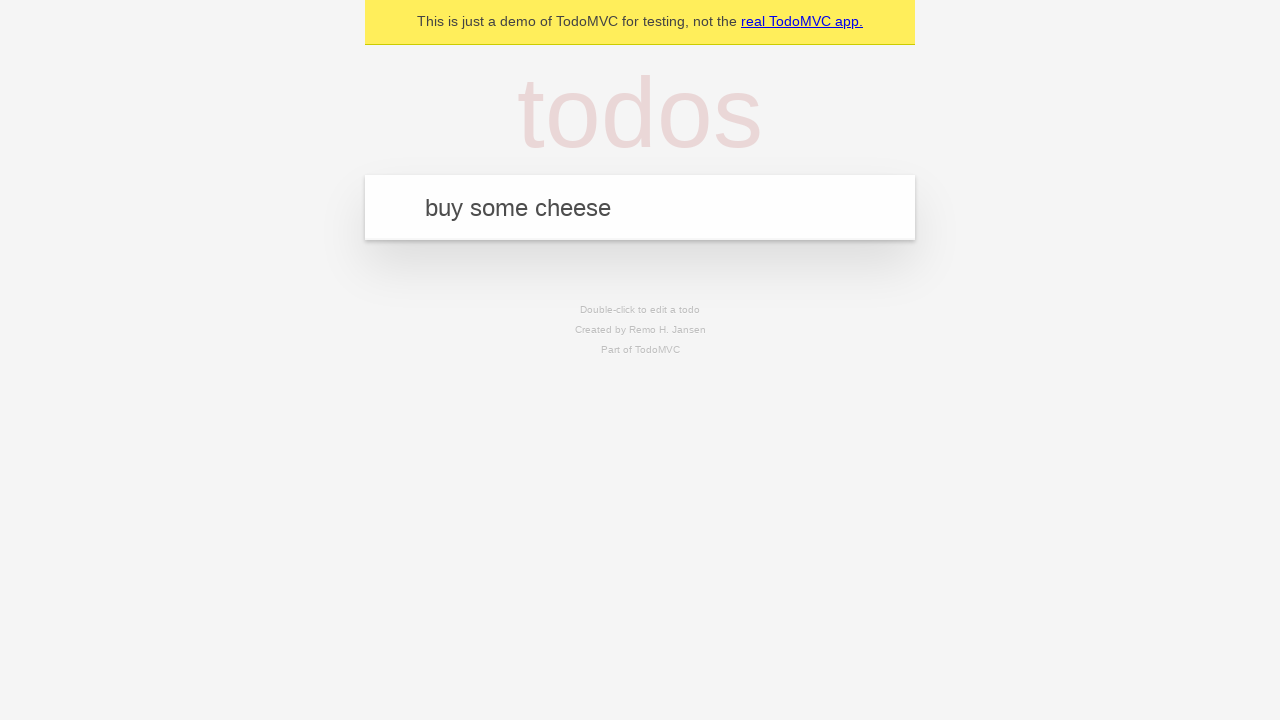

Pressed Enter to add first todo on internal:attr=[placeholder="What needs to be done?"i]
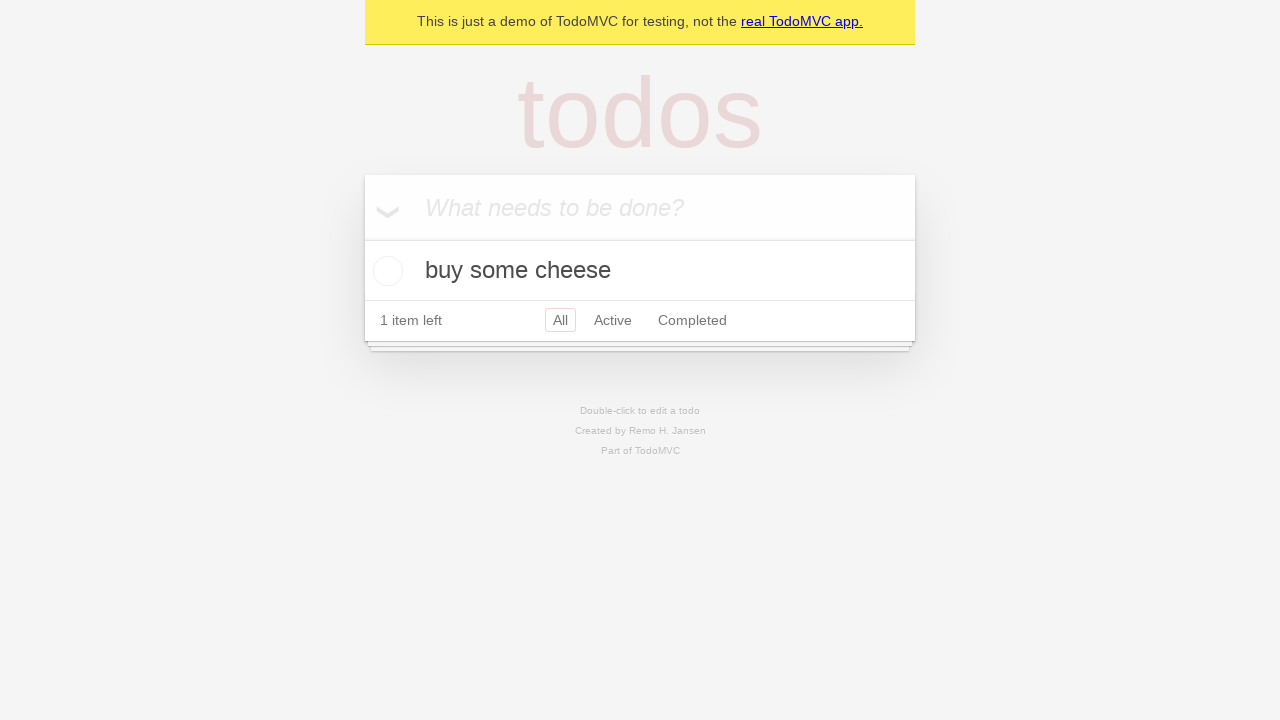

Filled todo input with 'feed the cat' on internal:attr=[placeholder="What needs to be done?"i]
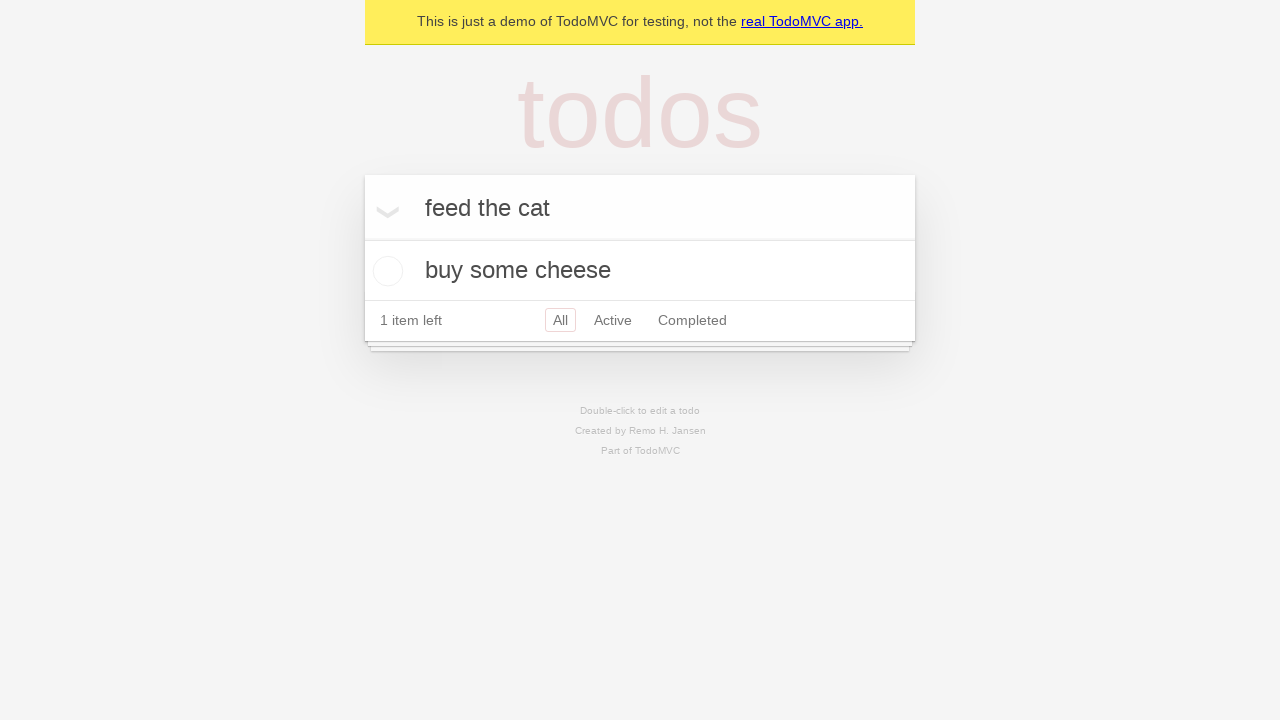

Pressed Enter to add second todo on internal:attr=[placeholder="What needs to be done?"i]
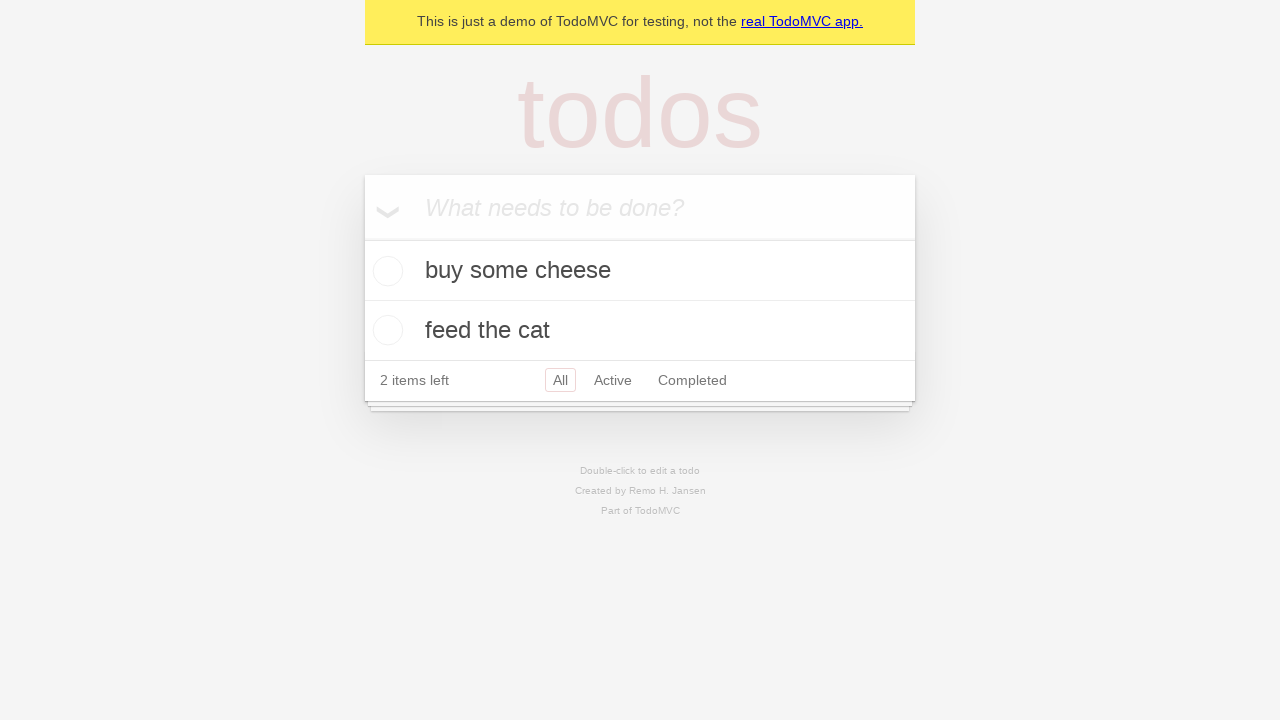

Filled todo input with 'book a doctors appointment' on internal:attr=[placeholder="What needs to be done?"i]
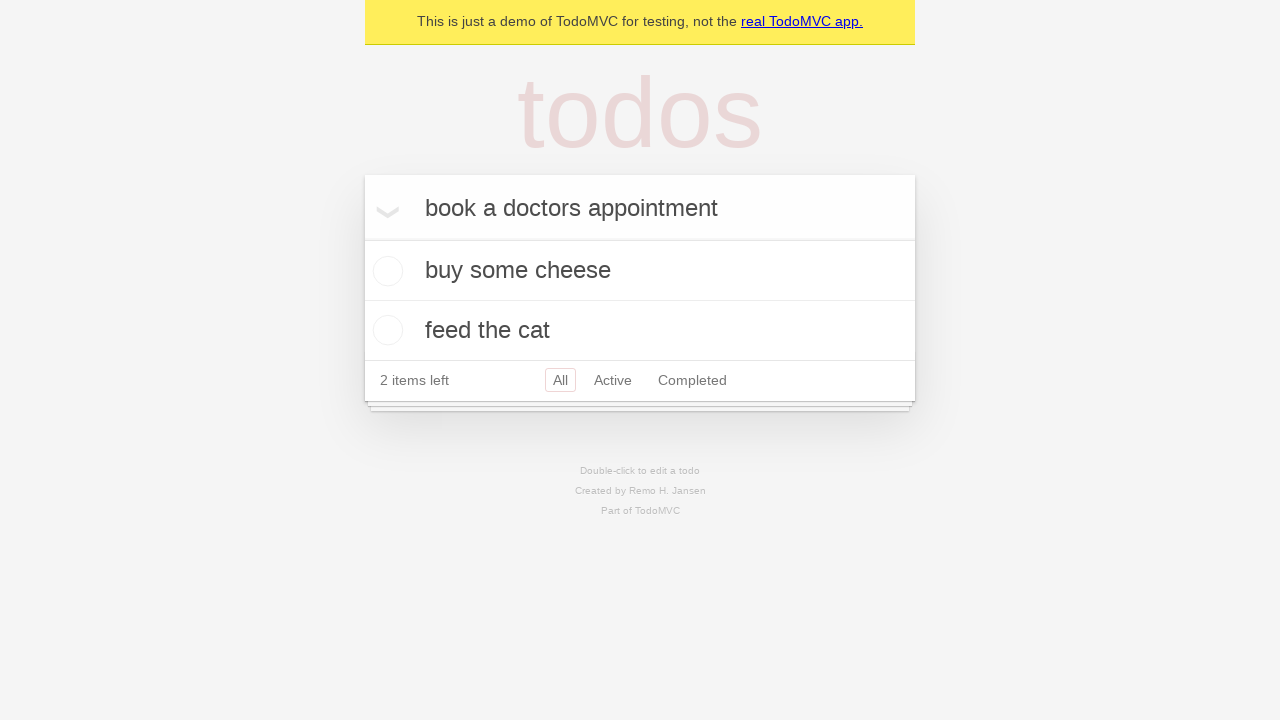

Pressed Enter to add third todo on internal:attr=[placeholder="What needs to be done?"i]
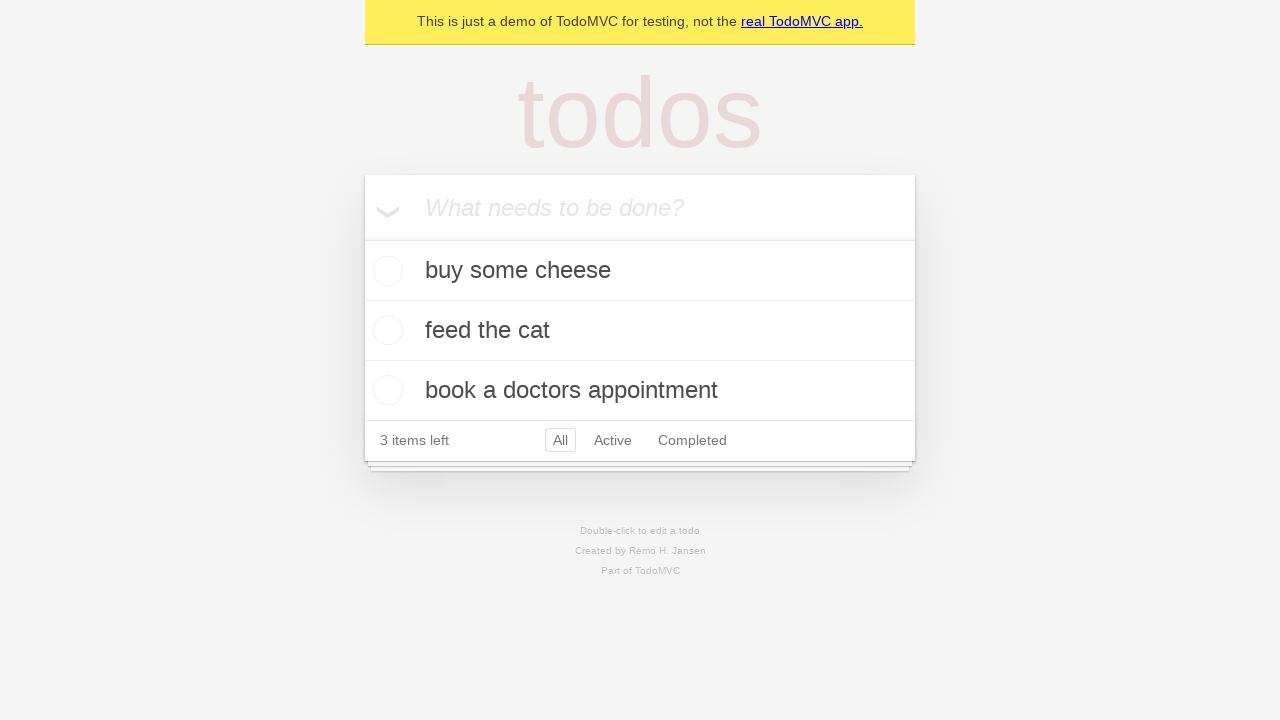

Checked the second todo item 'feed the cat' at (385, 330) on internal:testid=[data-testid="todo-item"s] >> nth=1 >> internal:role=checkbox
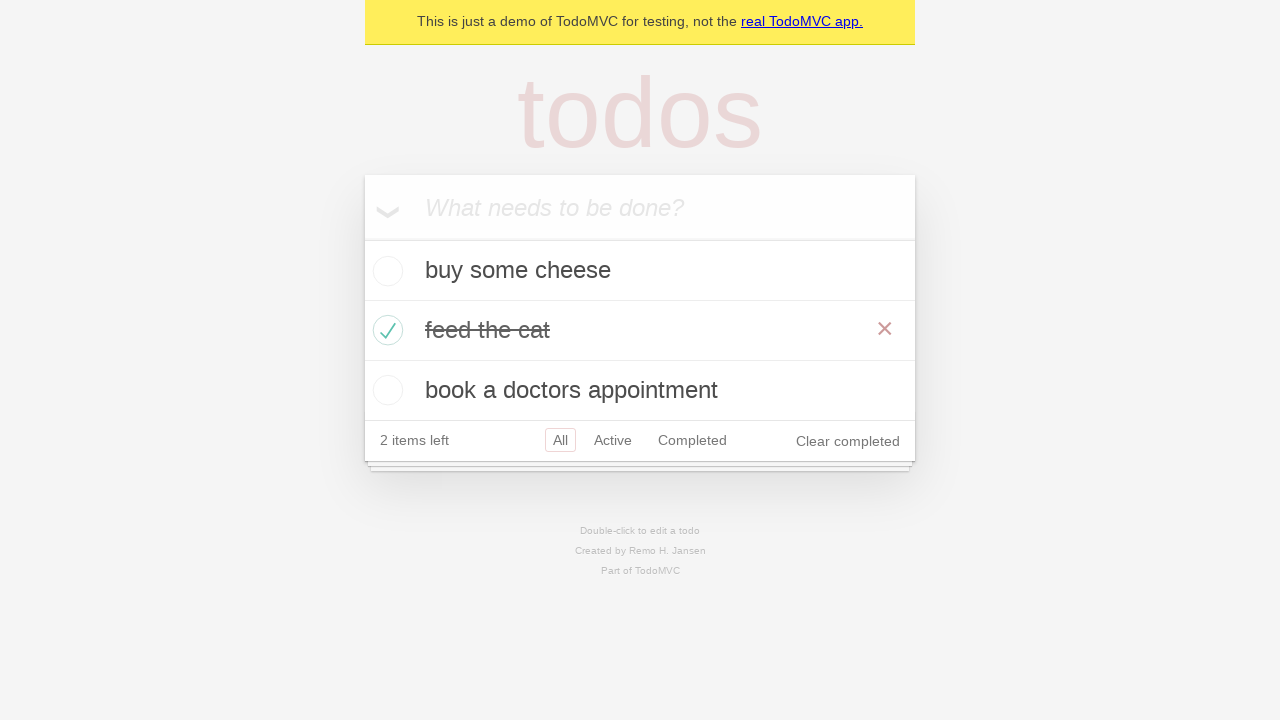

Clicked Clear completed button to remove completed items at (848, 441) on internal:role=button[name="Clear completed"i]
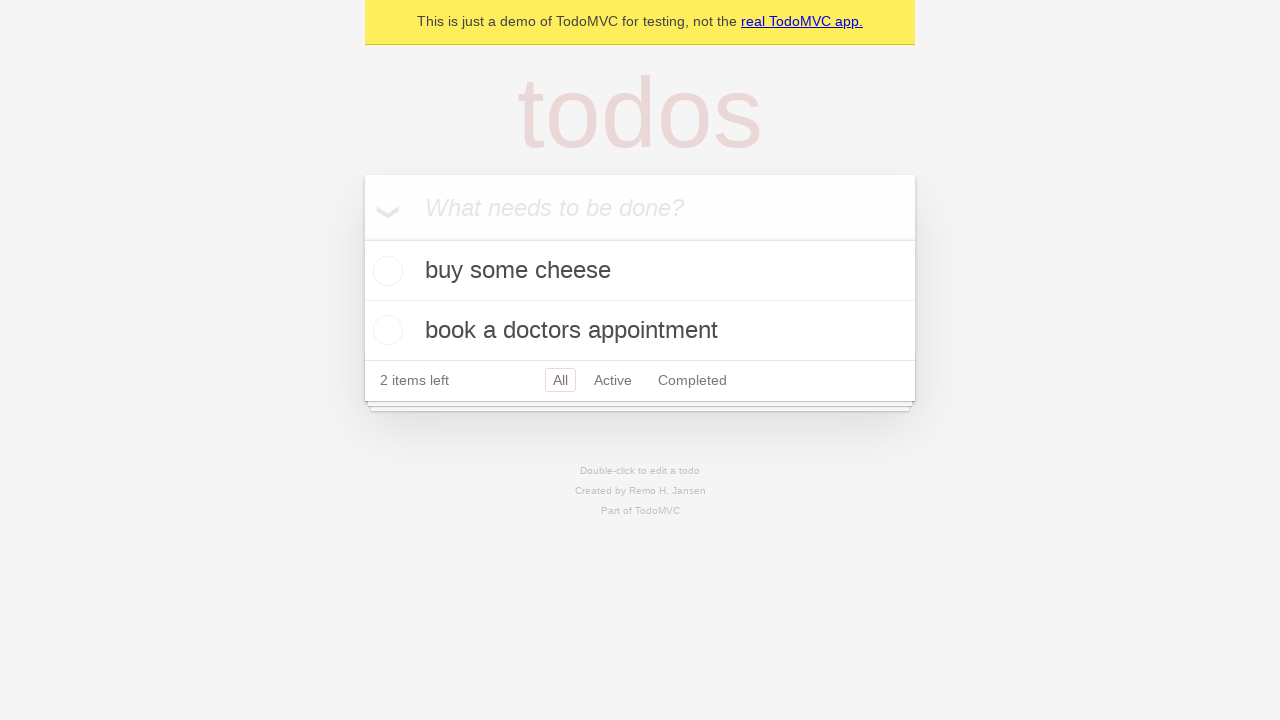

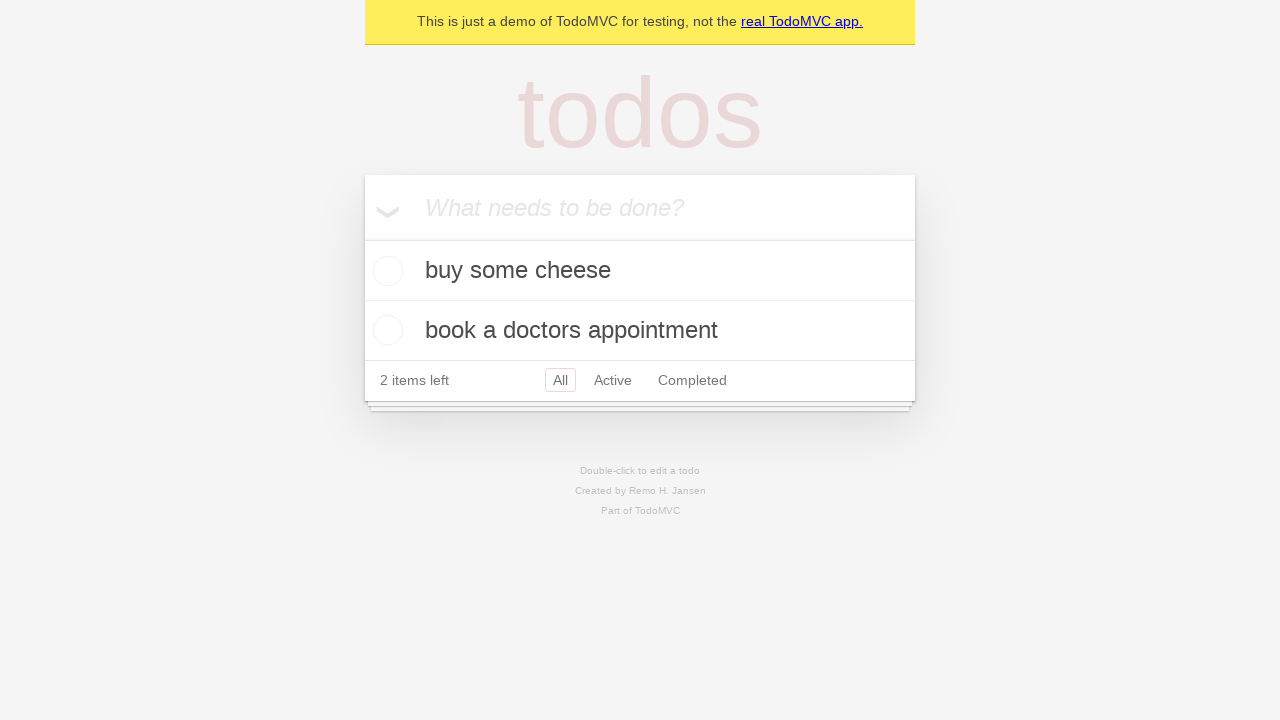